Navigates to a registration page, hovers over the Widgets menu to access the Datepicker option, then selects a specific date (20th) from the calendar widget

Starting URL: http://demo.automationtesting.in/Register.html

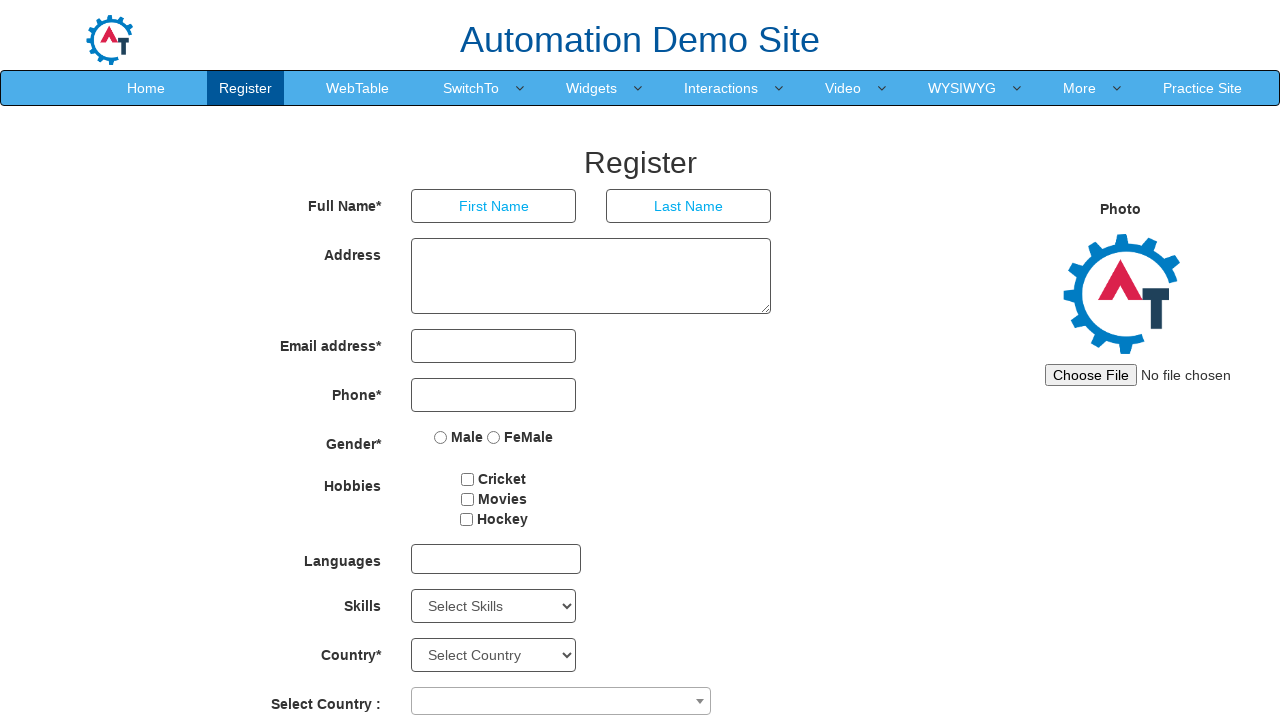

Hovered over Widgets menu at (592, 88) on xpath=//a[text()='Widgets']
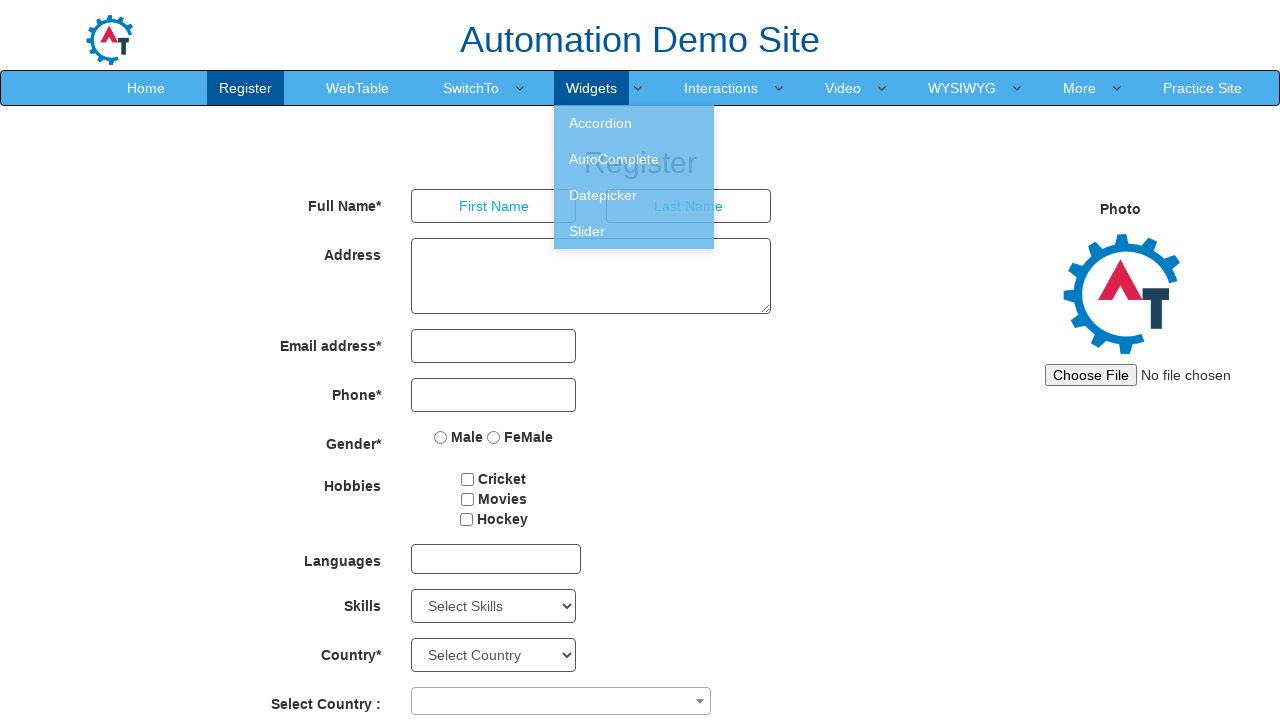

Clicked on Datepicker option at (634, 195) on xpath=//a[text()=' Datepicker ']
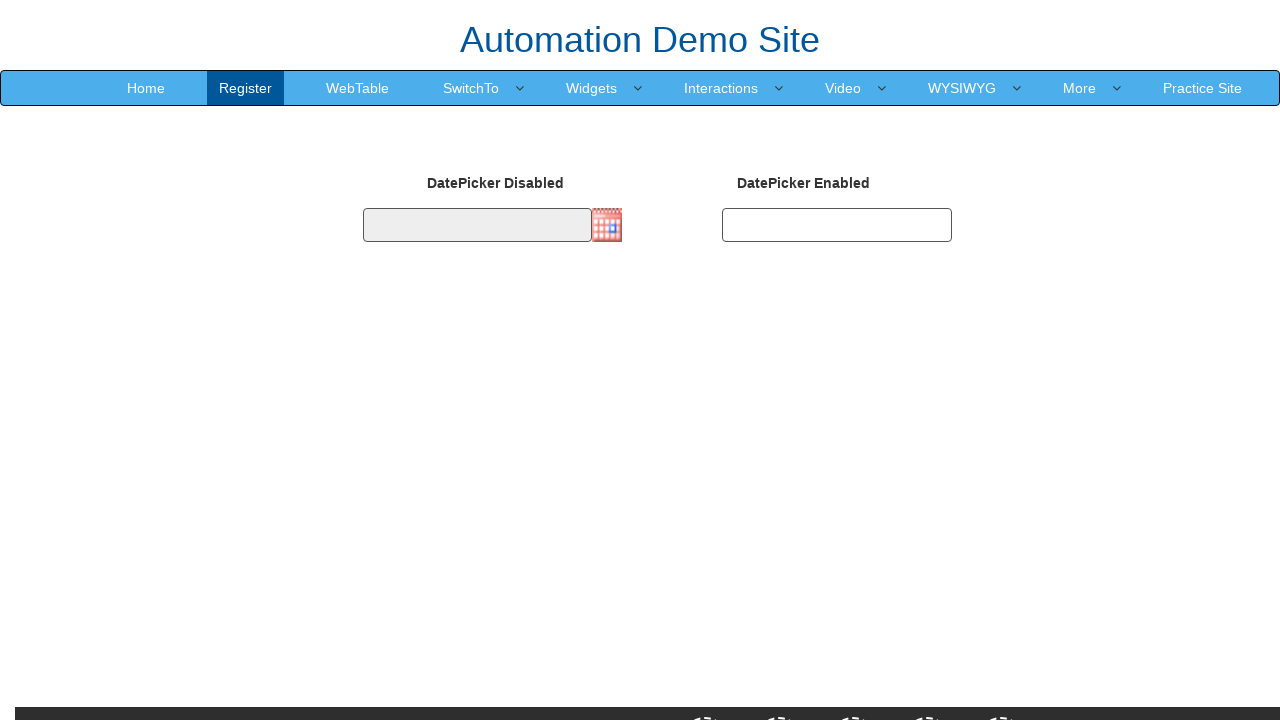

Clicked on datepicker input field to open calendar at (477, 225) on #datepicker1
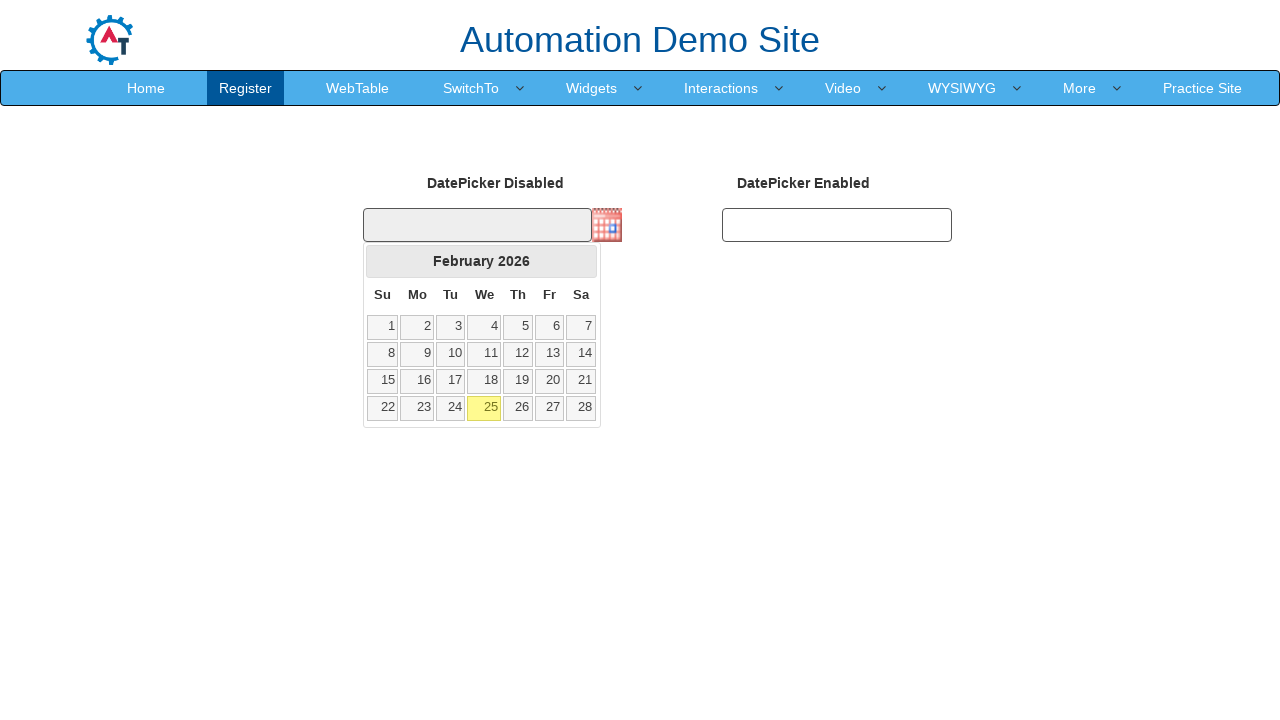

Found and clicked on date 20 in the calendar at (549, 381) on //tbody//tr[3]//td[6]
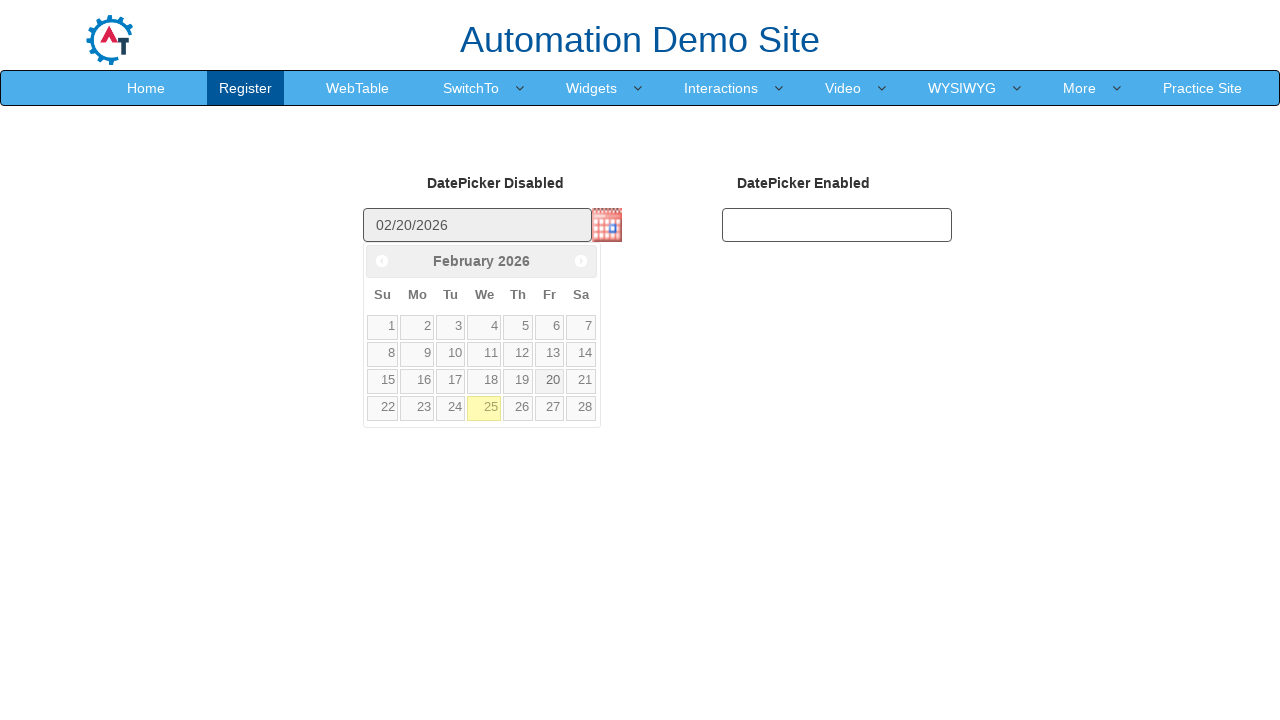

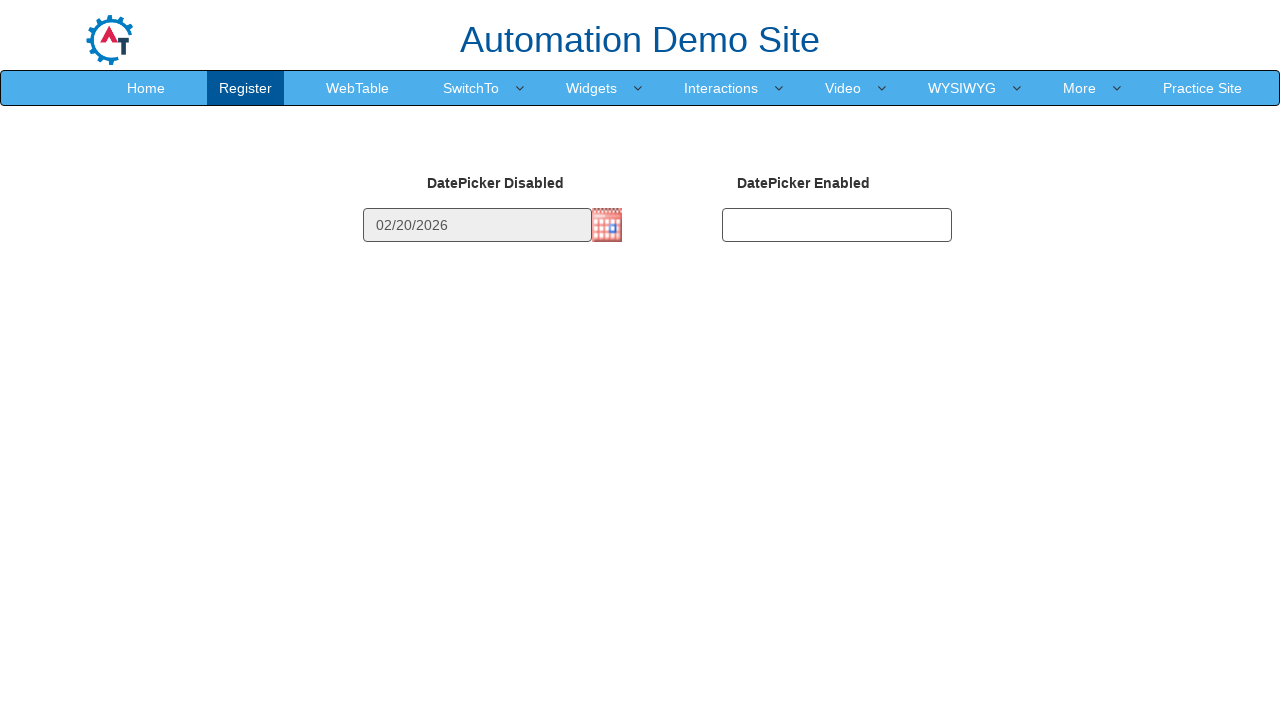